Tests a math challenge form by reading a value from the page, calculating the result using a logarithmic formula, filling in the answer, selecting checkbox and radio button options, and submitting the form.

Starting URL: https://suninjuly.github.io/math.html

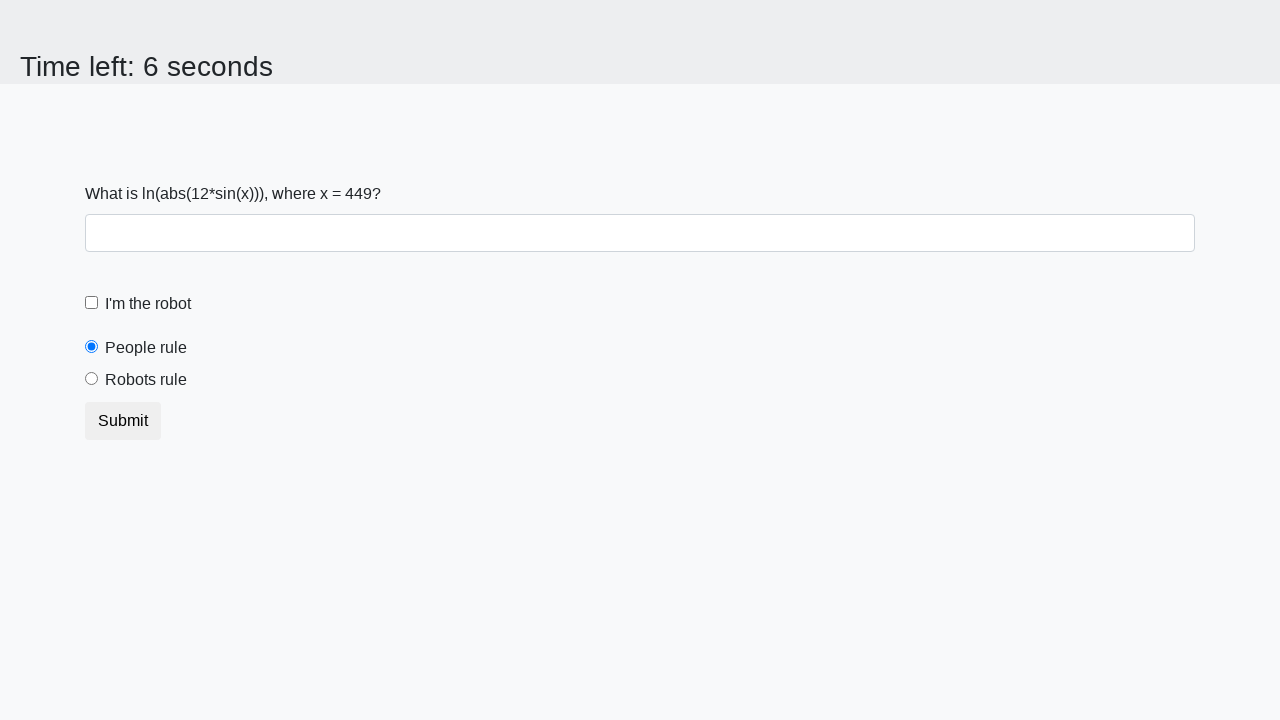

Located the x value element on the page
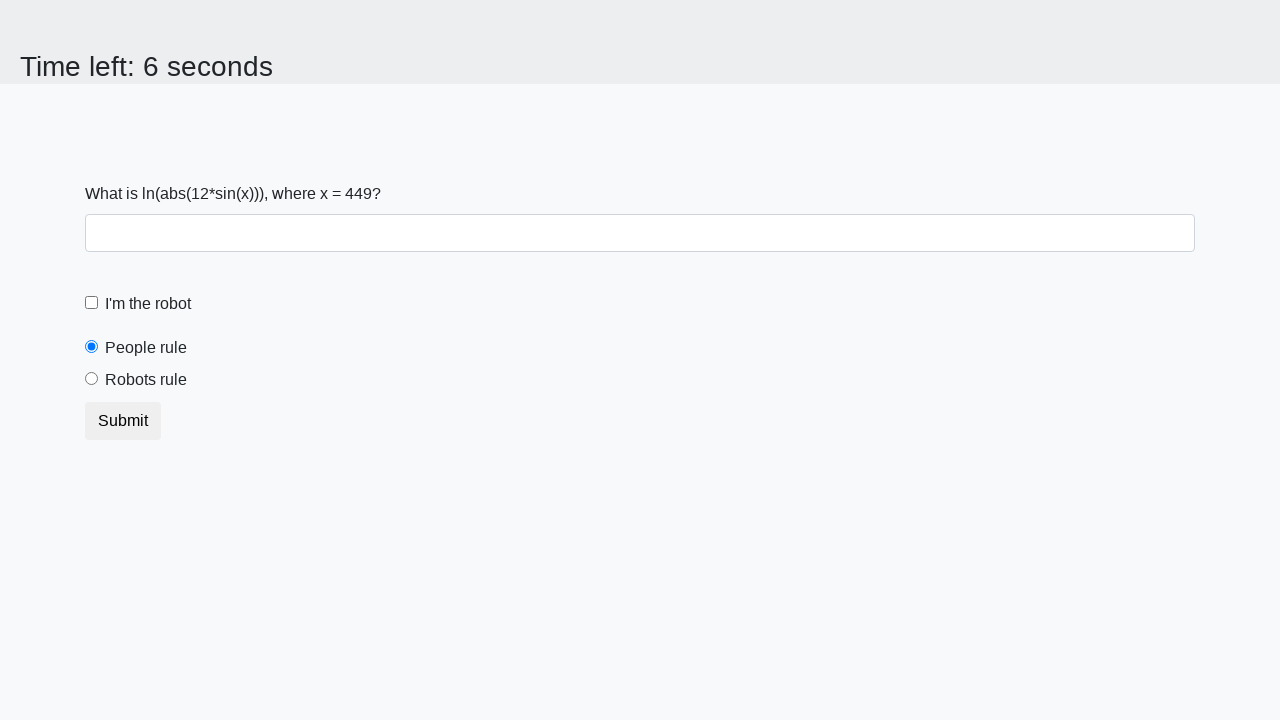

Extracted x value from page: 449
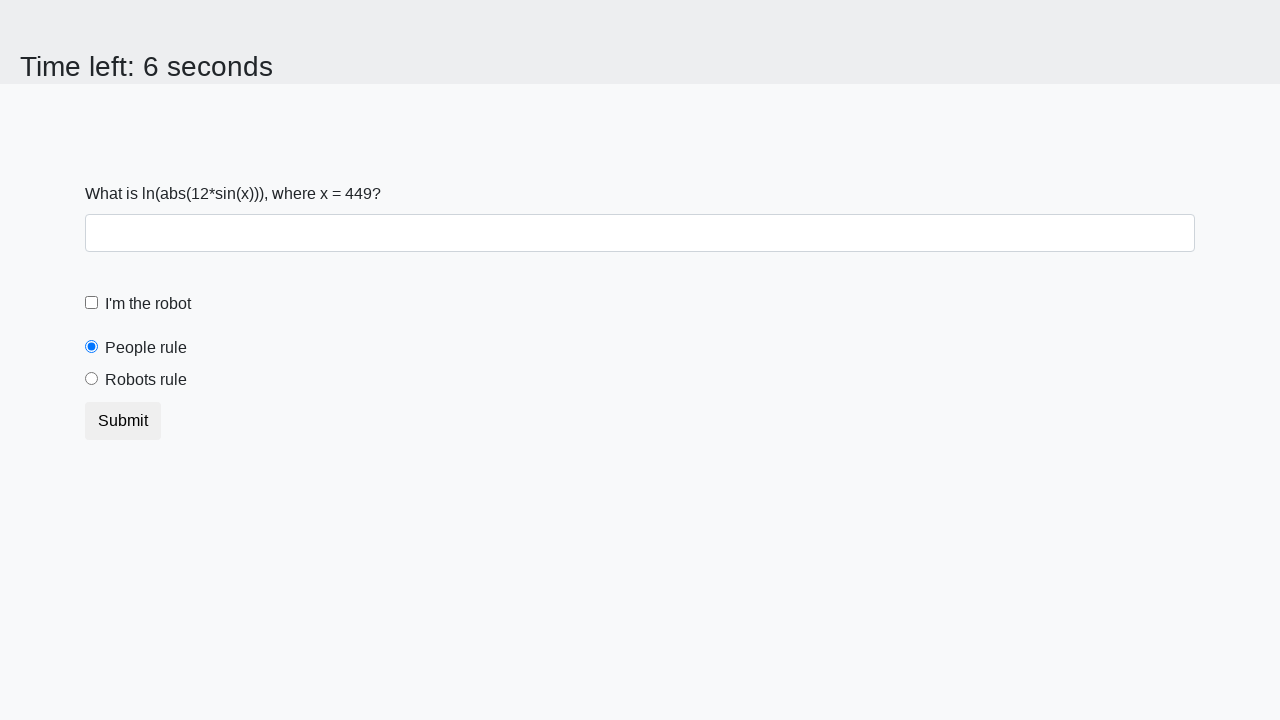

Calculated answer using logarithmic formula: 1.0793183993952737
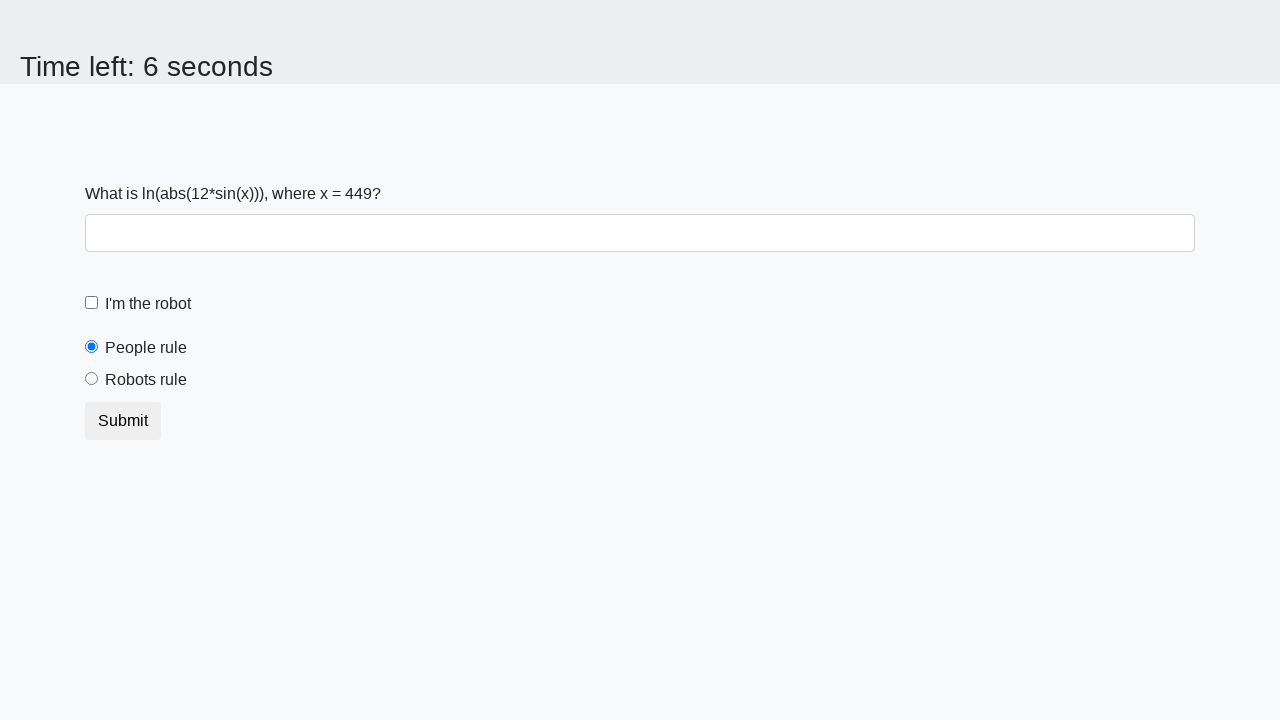

Filled answer field with calculated value: 1.0793183993952737 on input.form-control
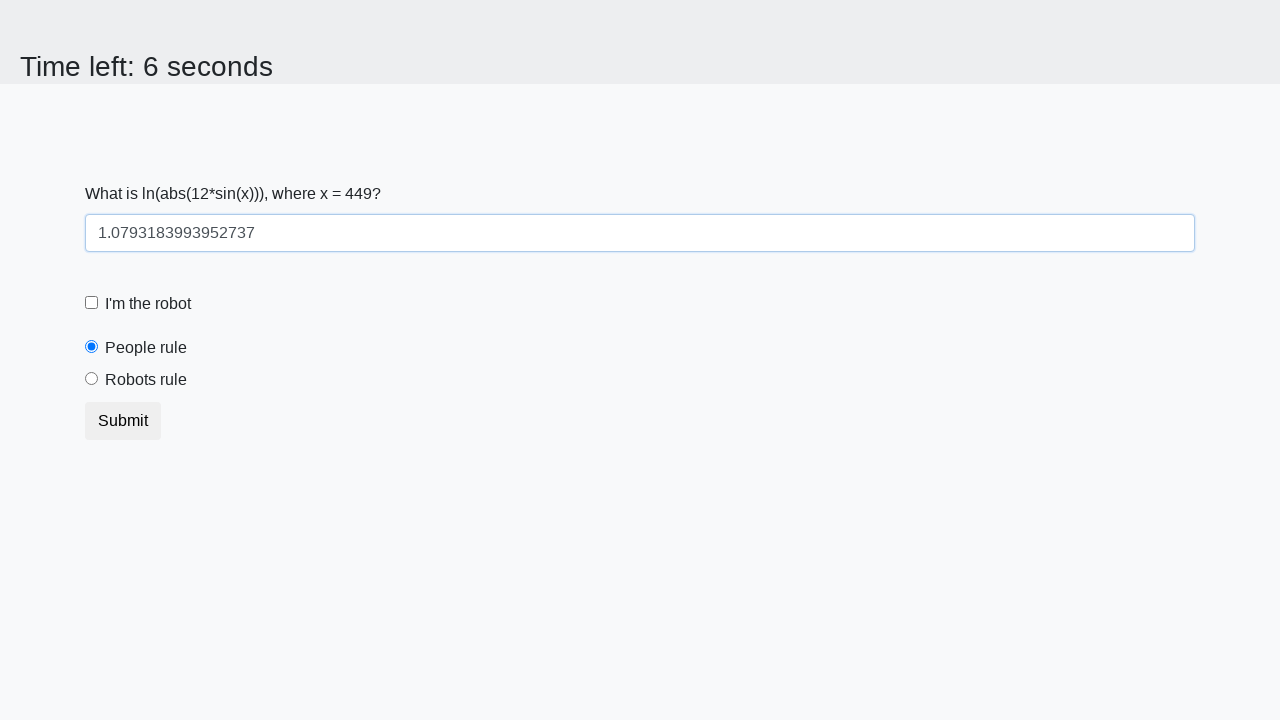

Checked the checkbox at (92, 303) on input[type='checkbox']
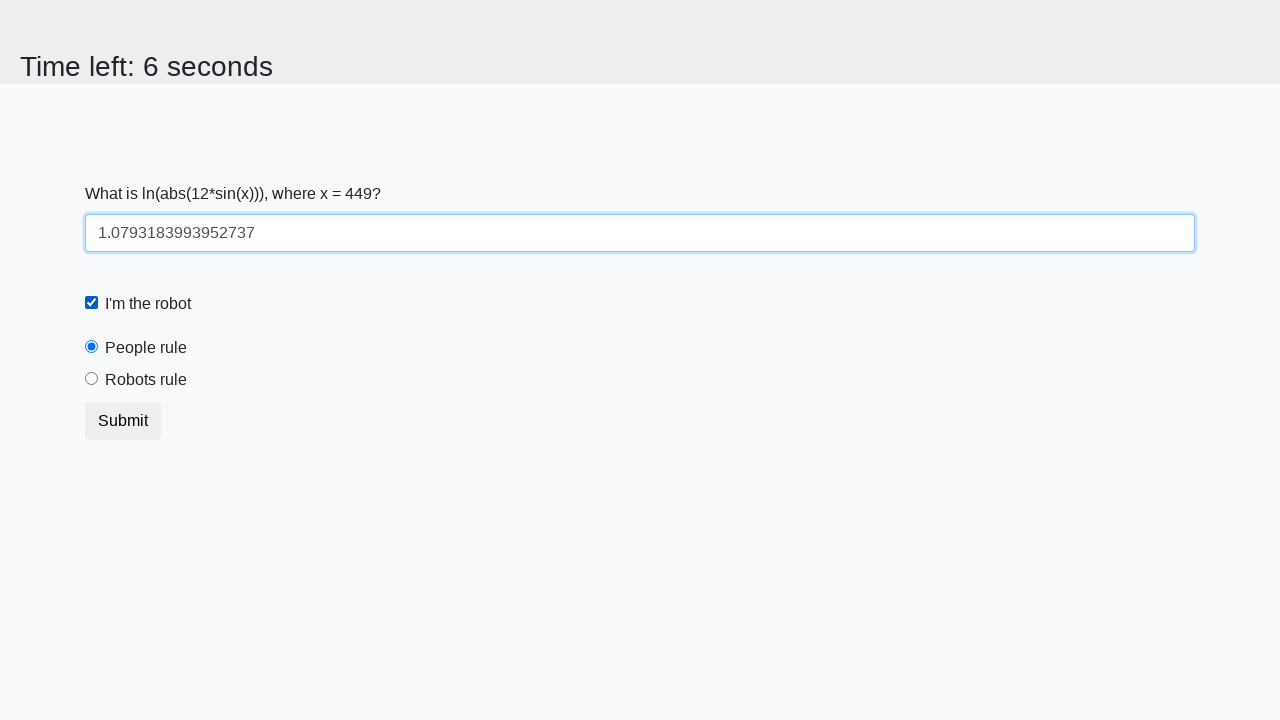

Selected the 'robotsRule' radio button at (92, 379) on #robotsRule
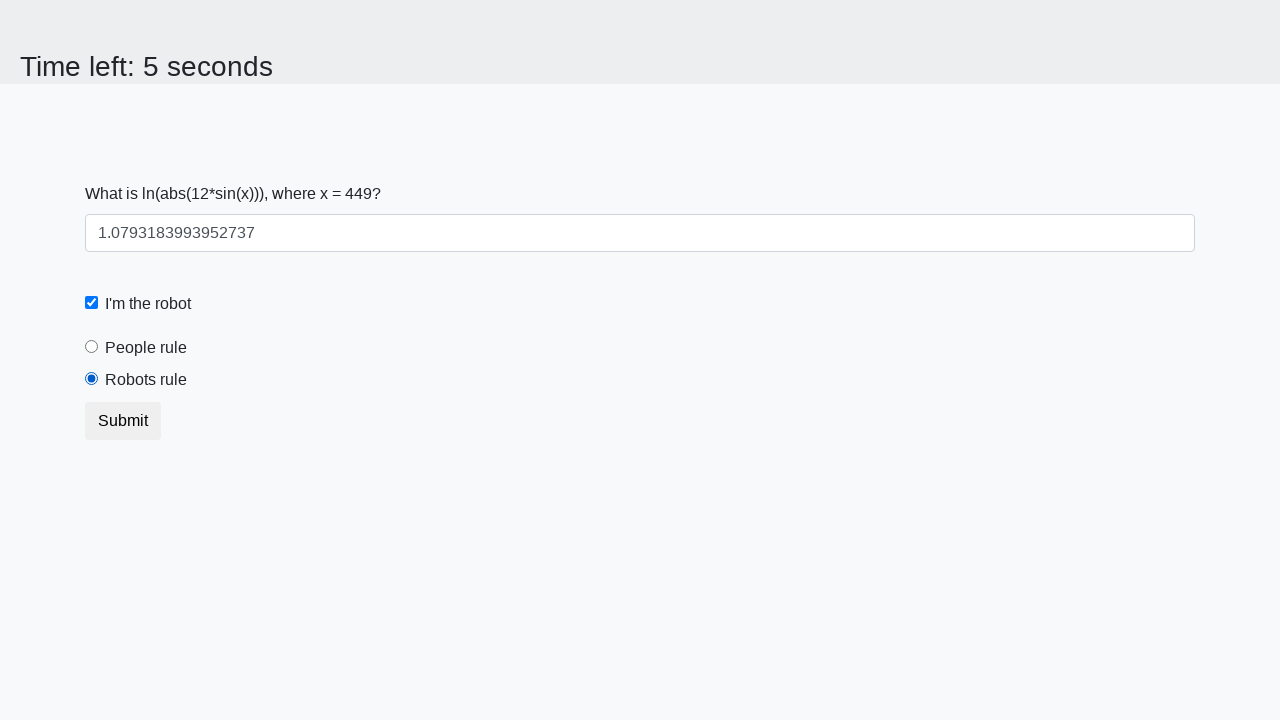

Clicked submit button to submit the form at (123, 421) on button[type='submit']
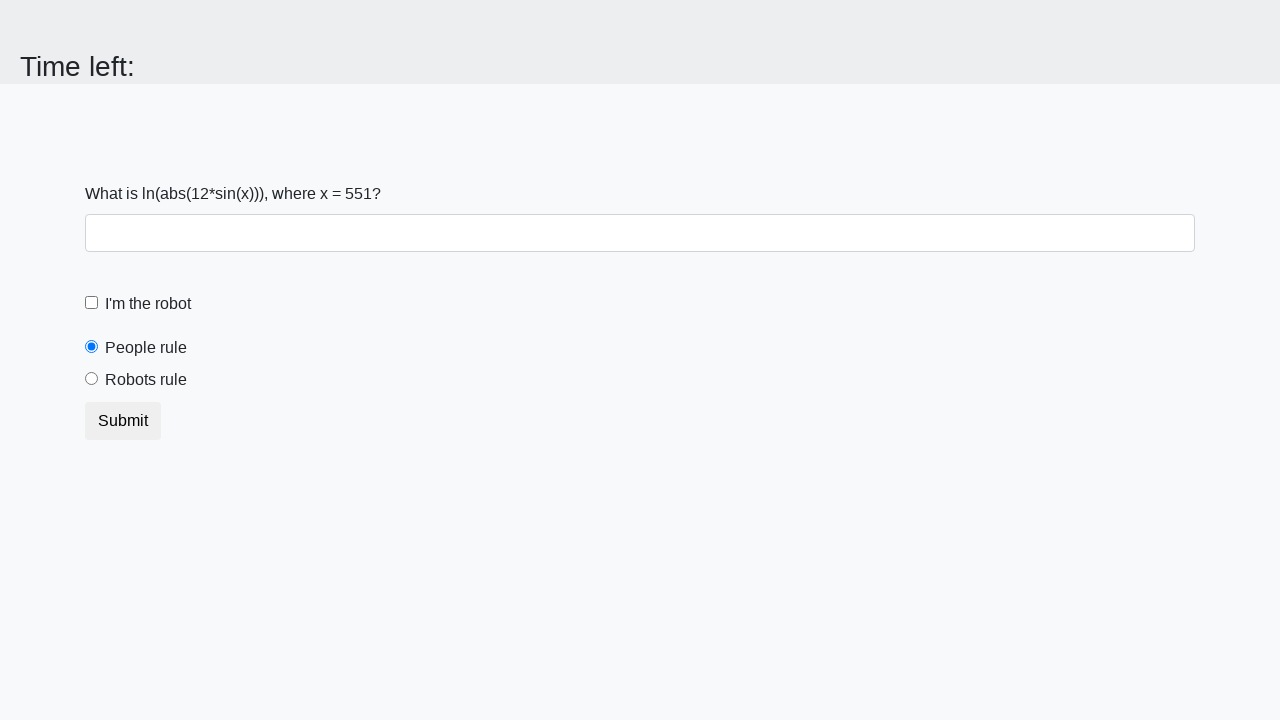

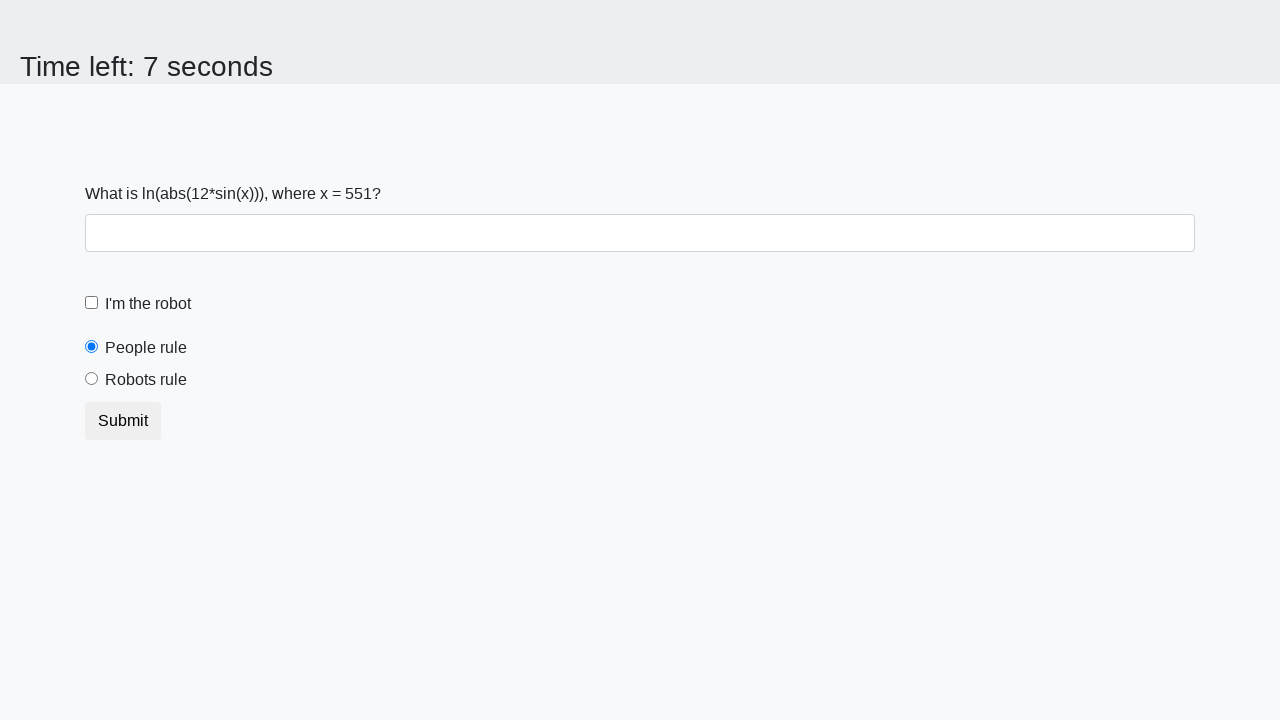